Navigates to a Gumroad store page and clicks on the Twitter icon link

Starting URL: https://gaellevel.gumroad.com/

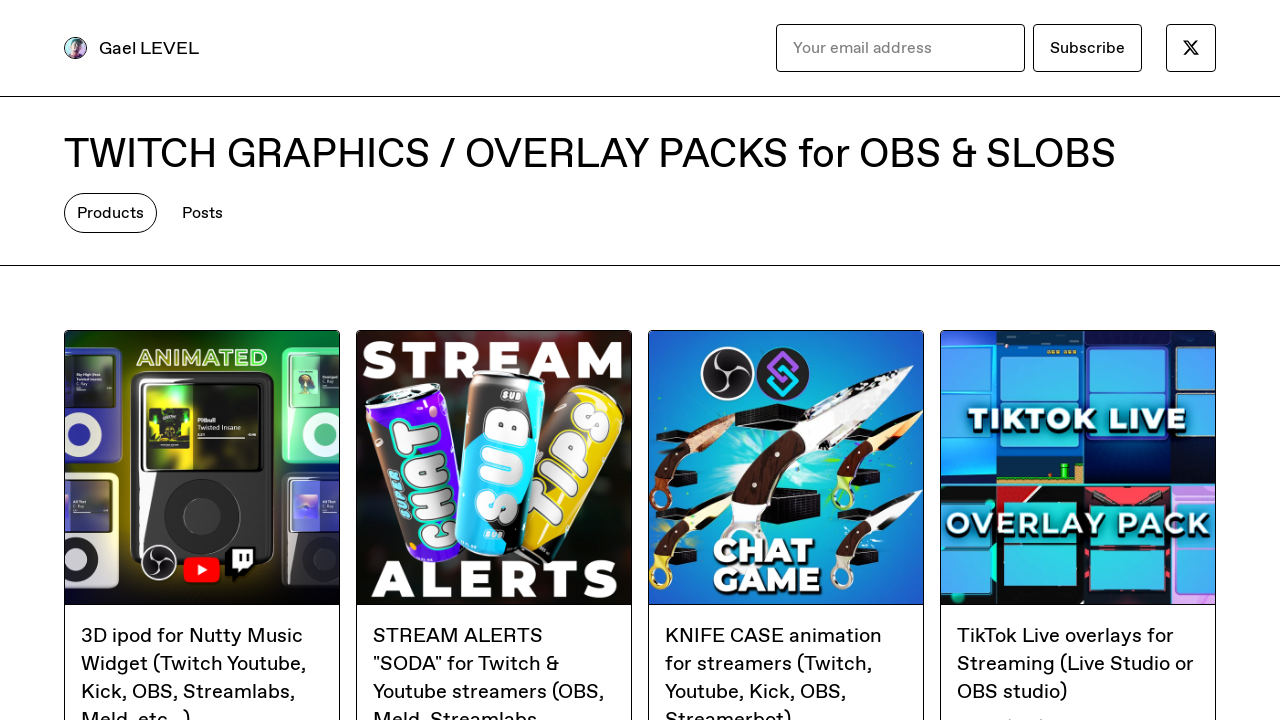

Navigated to Gumroad store page at https://gaellevel.gumroad.com/
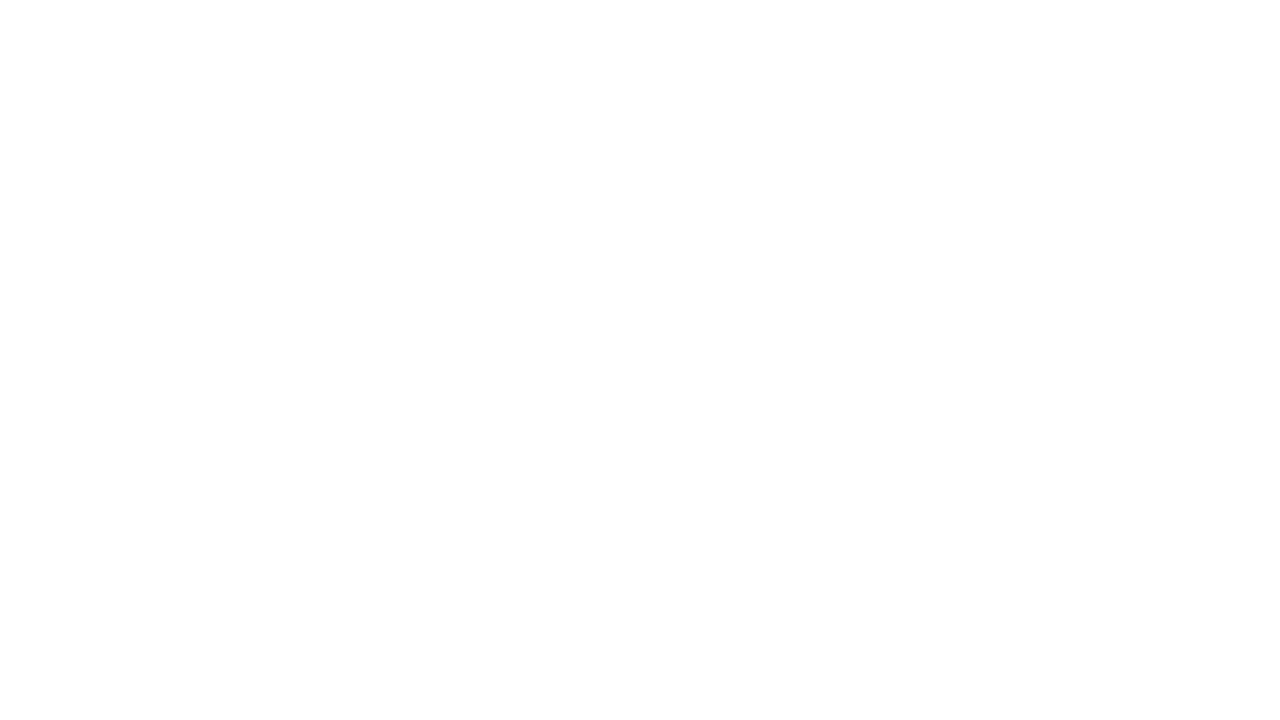

Clicked on the Twitter icon link at (1191, 48) on .icon.icon-twitter
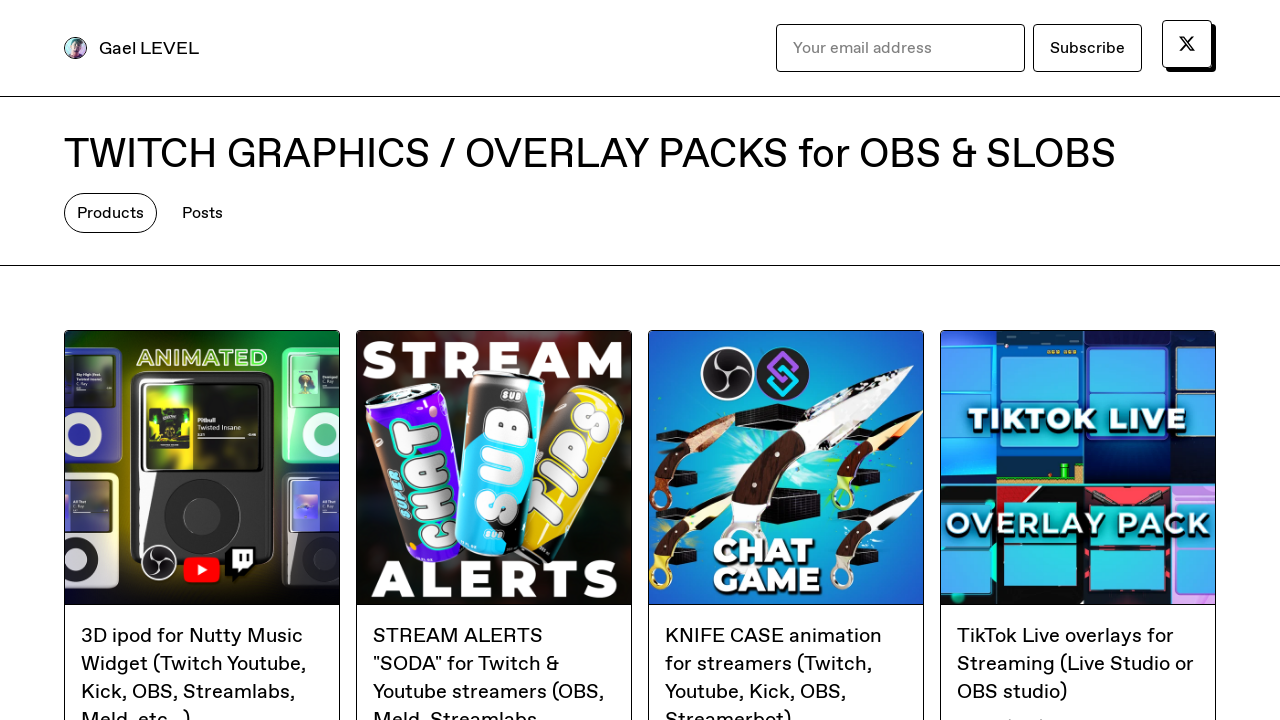

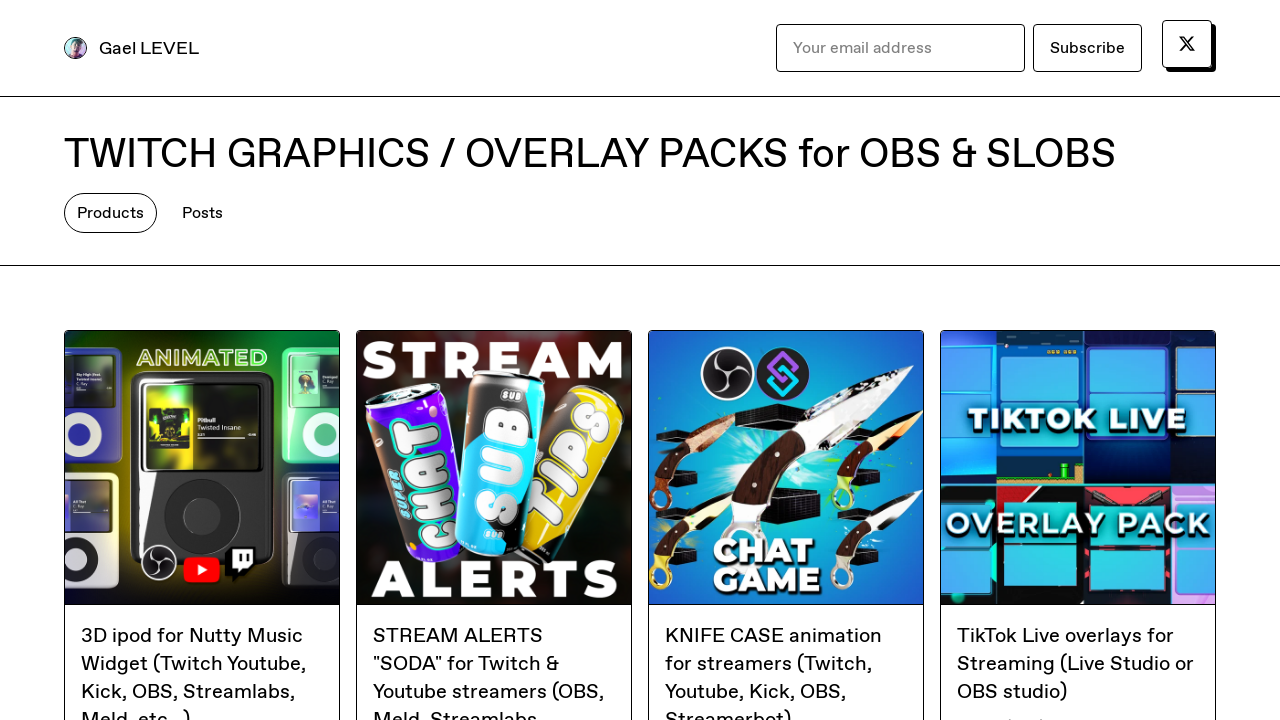